Tests multi-select dropdown functionality by selecting multiple color options (Blue, Red, Yellow) from a dropdown element

Starting URL: https://testautomationpractice.blogspot.com/

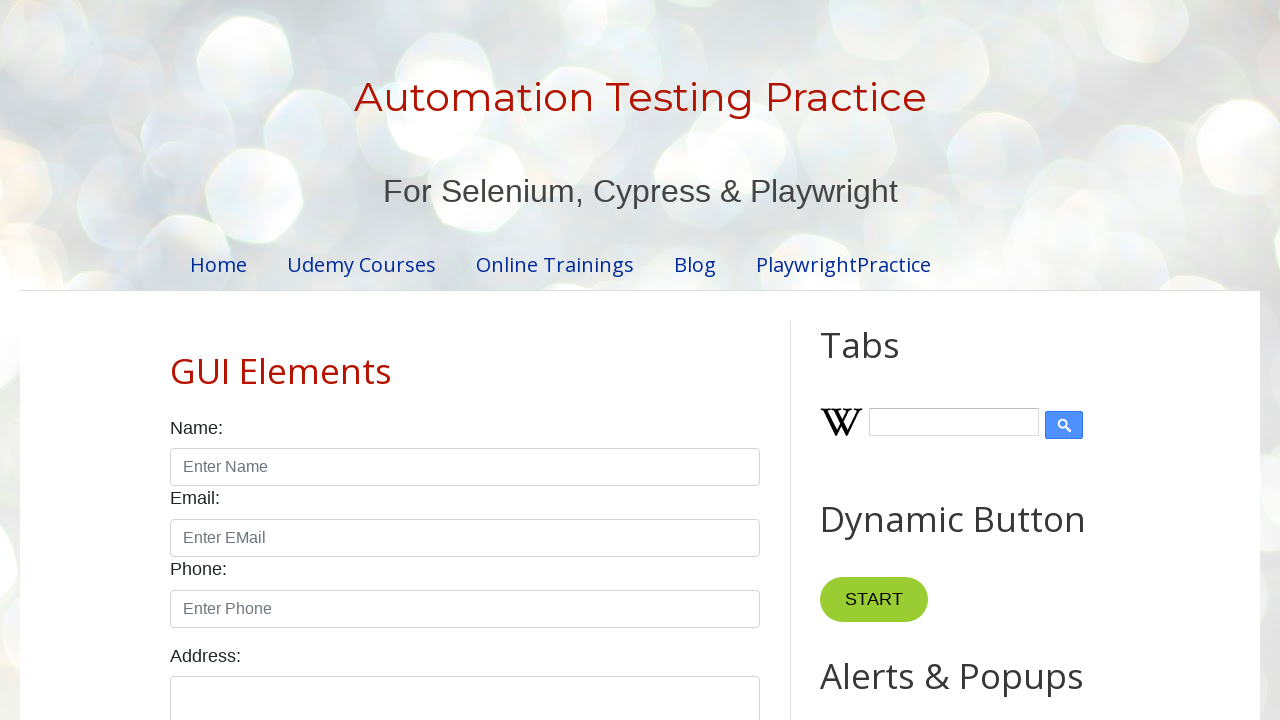

Navigated to test automation practice website
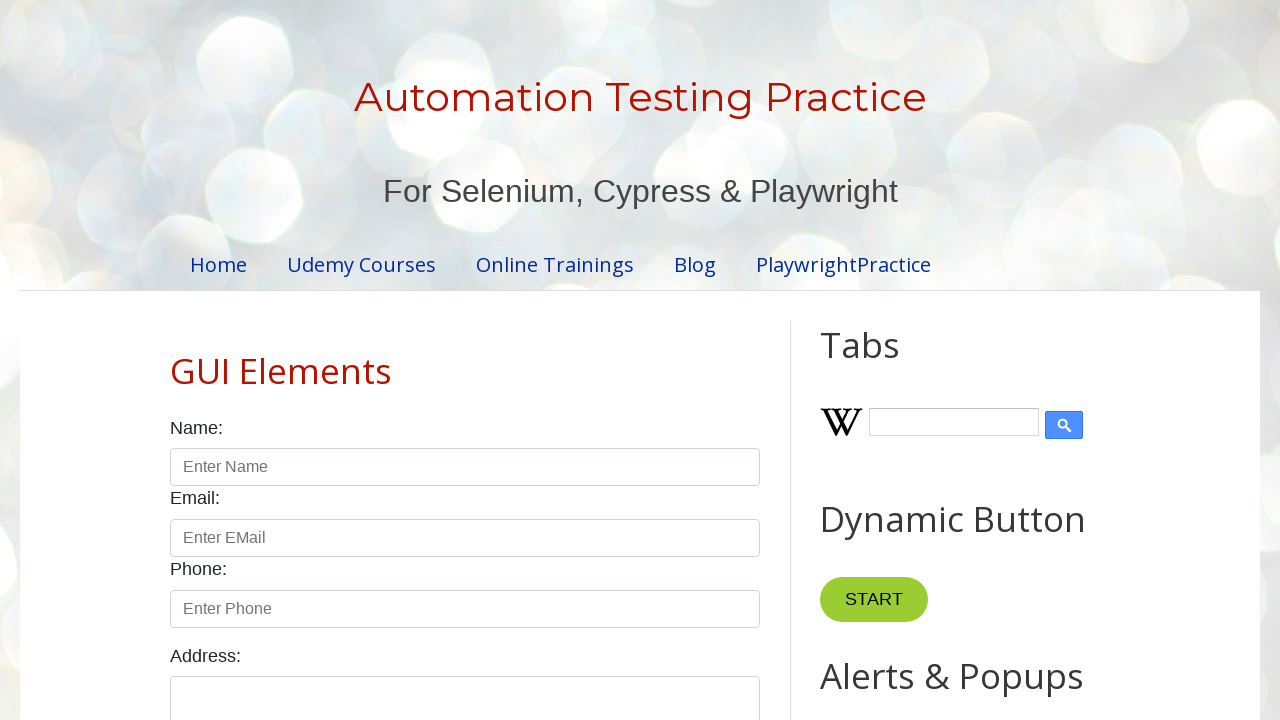

Selected multiple color options (Blue, Red, Yellow) from dropdown on #colors
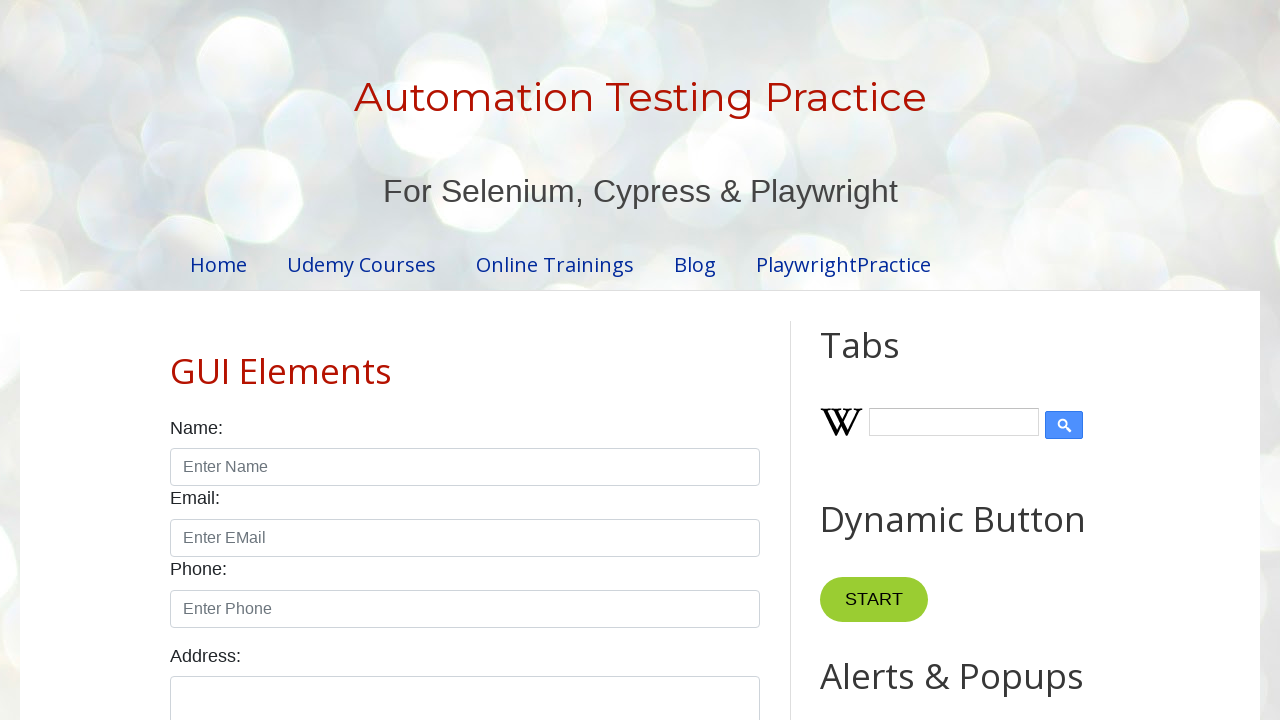

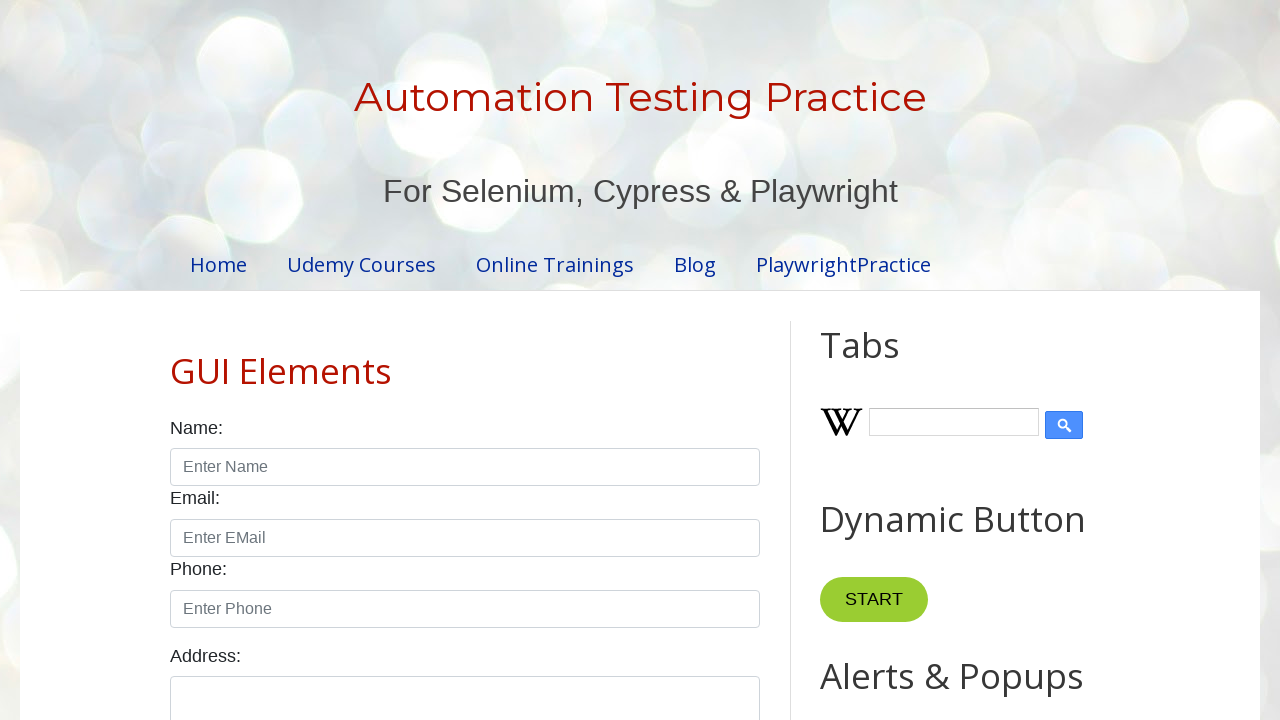